Navigates to a calendar page and scrolls down to view the December month link

Starting URL: https://www.timeanddate.com/calendar/

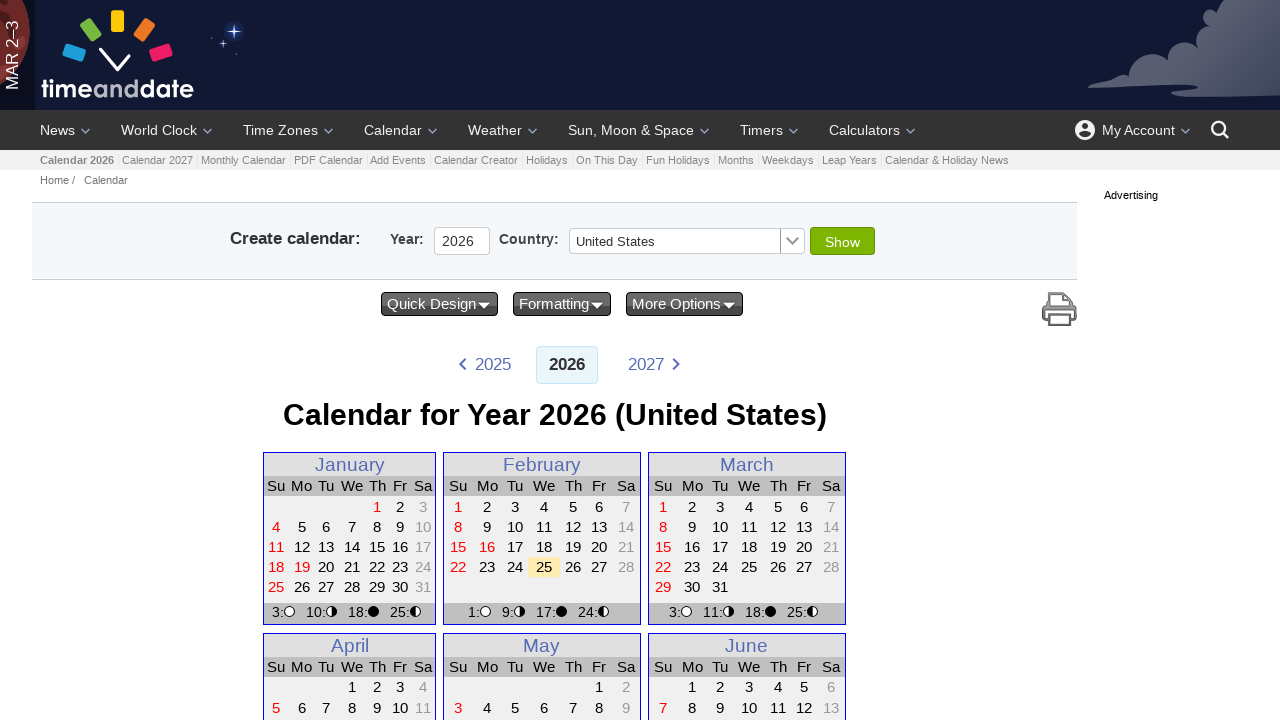

Waited for December month link to load
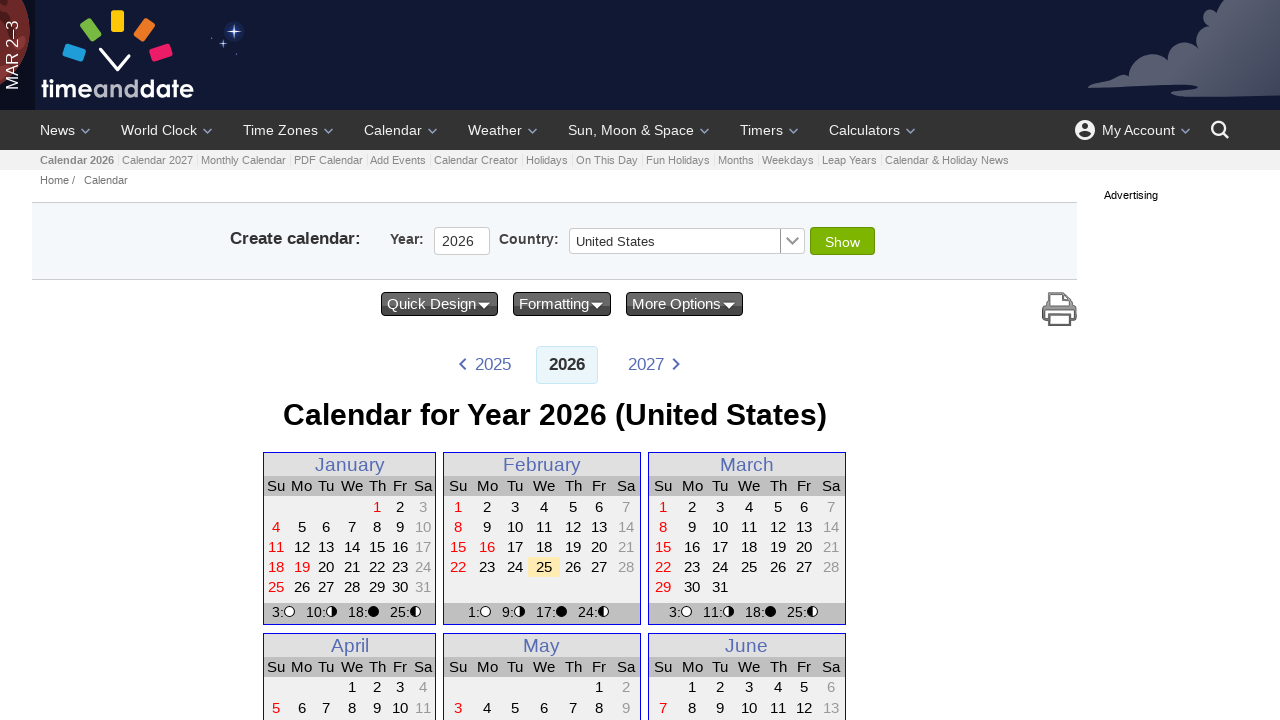

Located the December month link element
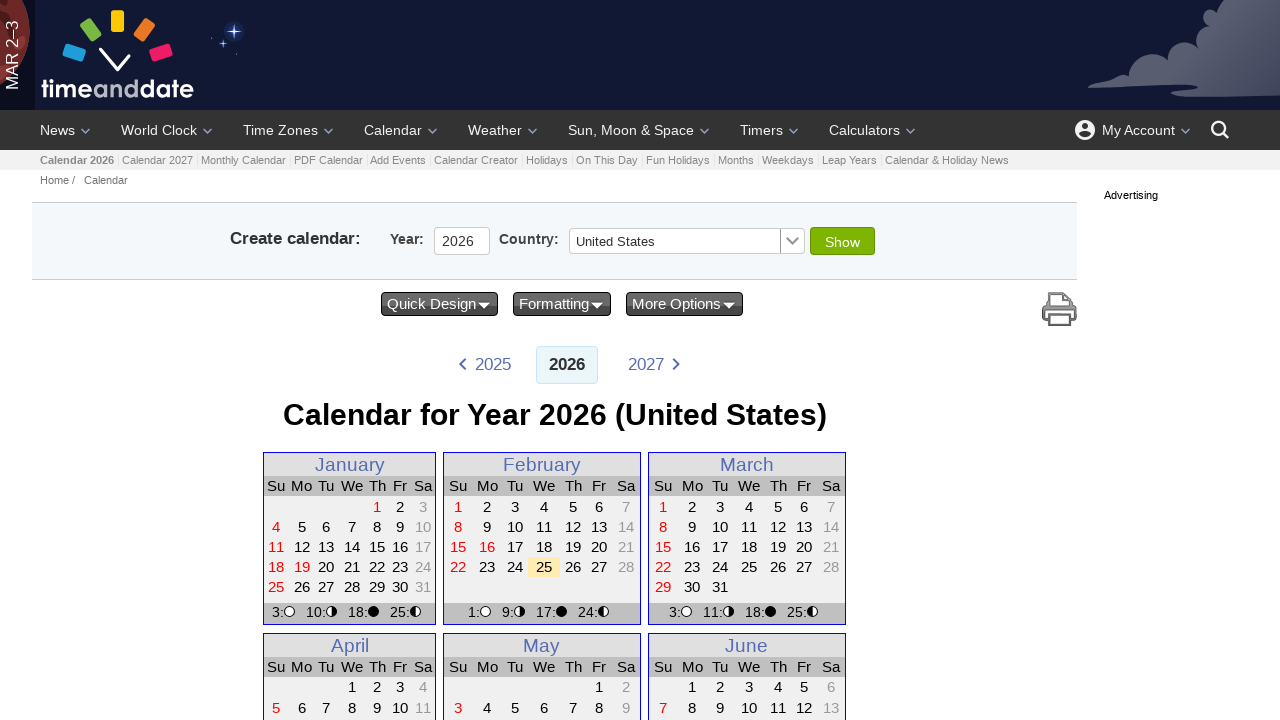

Scrolled down to view the December month link
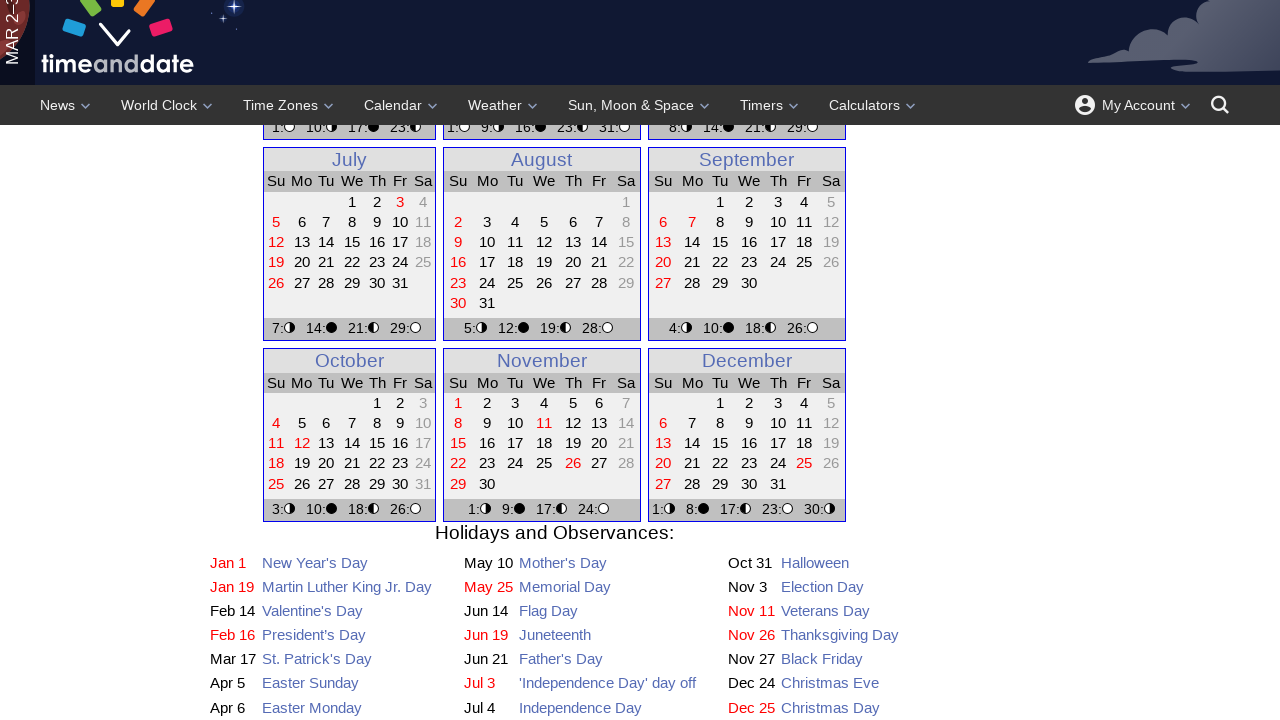

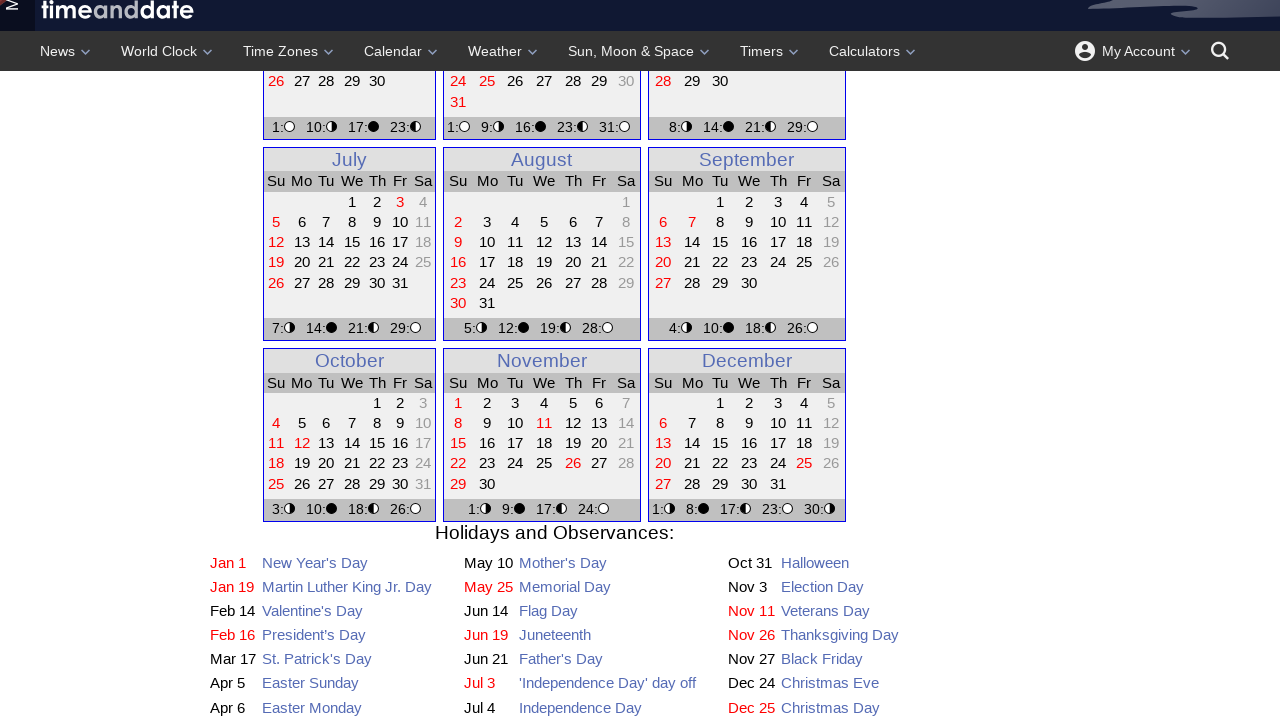